Navigates to a blog page and clicks a link to open a popup window

Starting URL: http://omayo.blogspot.com/

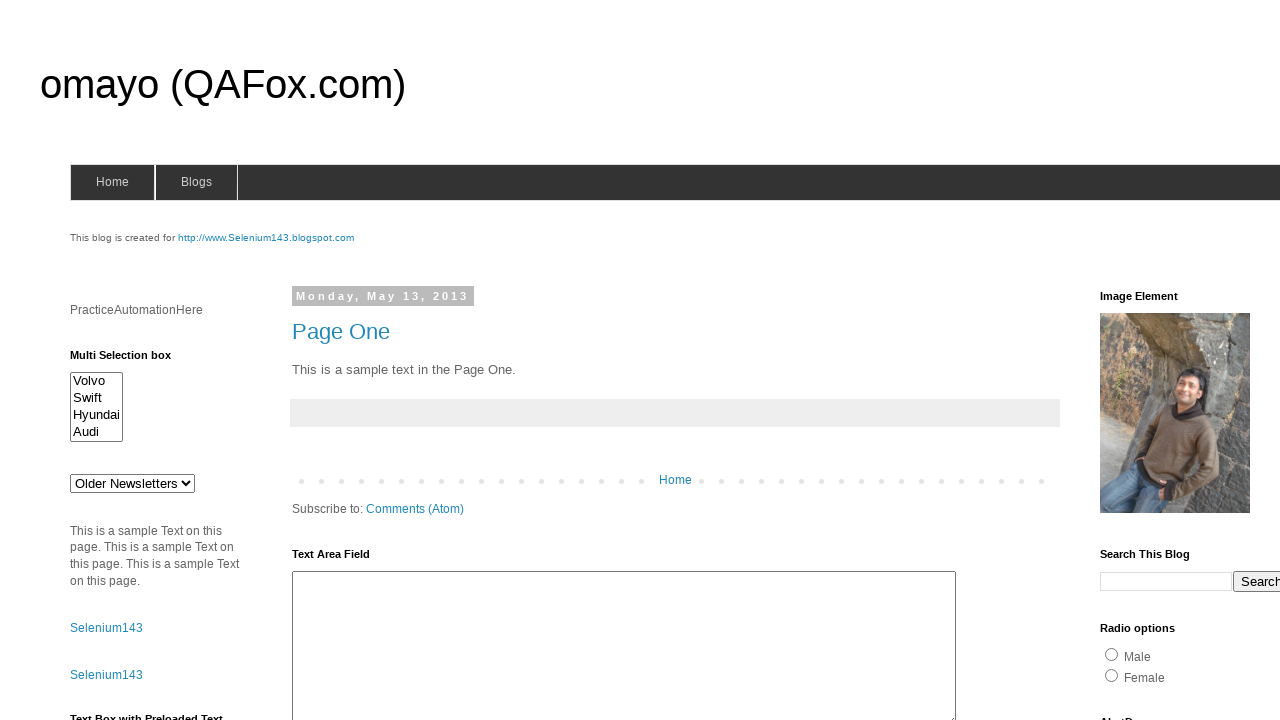

Clicked link to open a popup window at (132, 360) on xpath=//a[text()='Open a popup window']
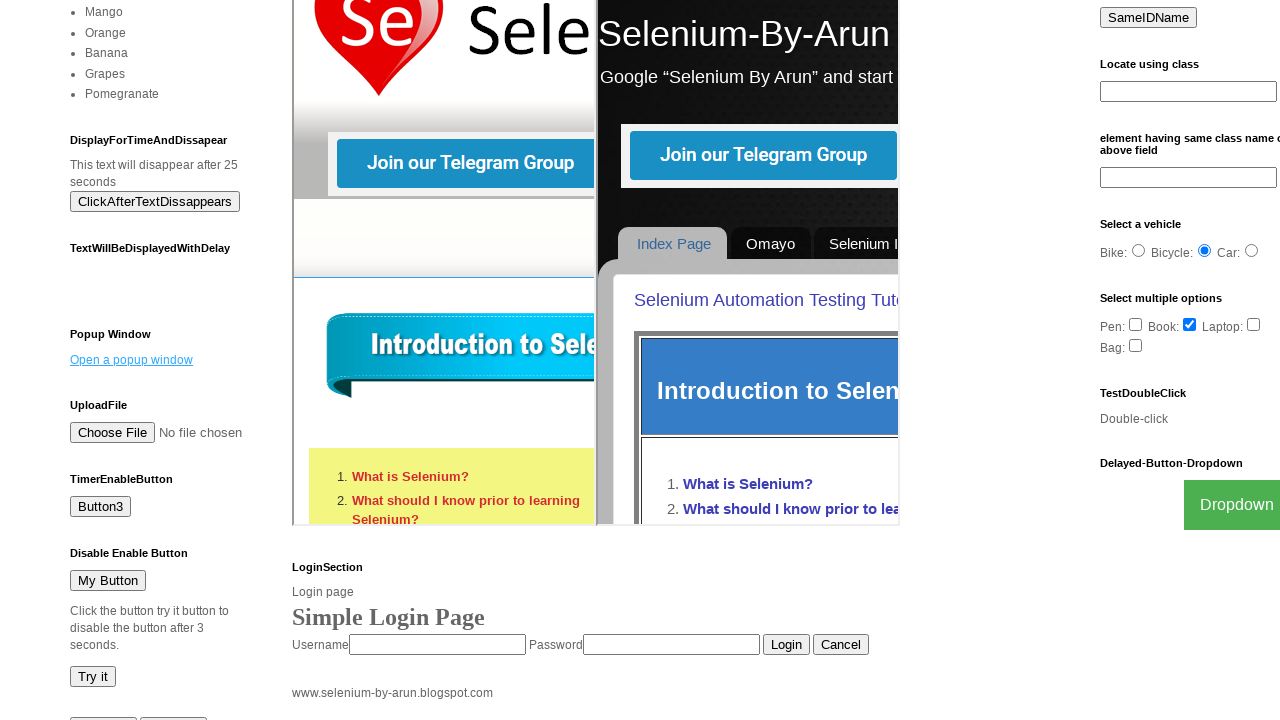

Waited 2000ms for popup to open
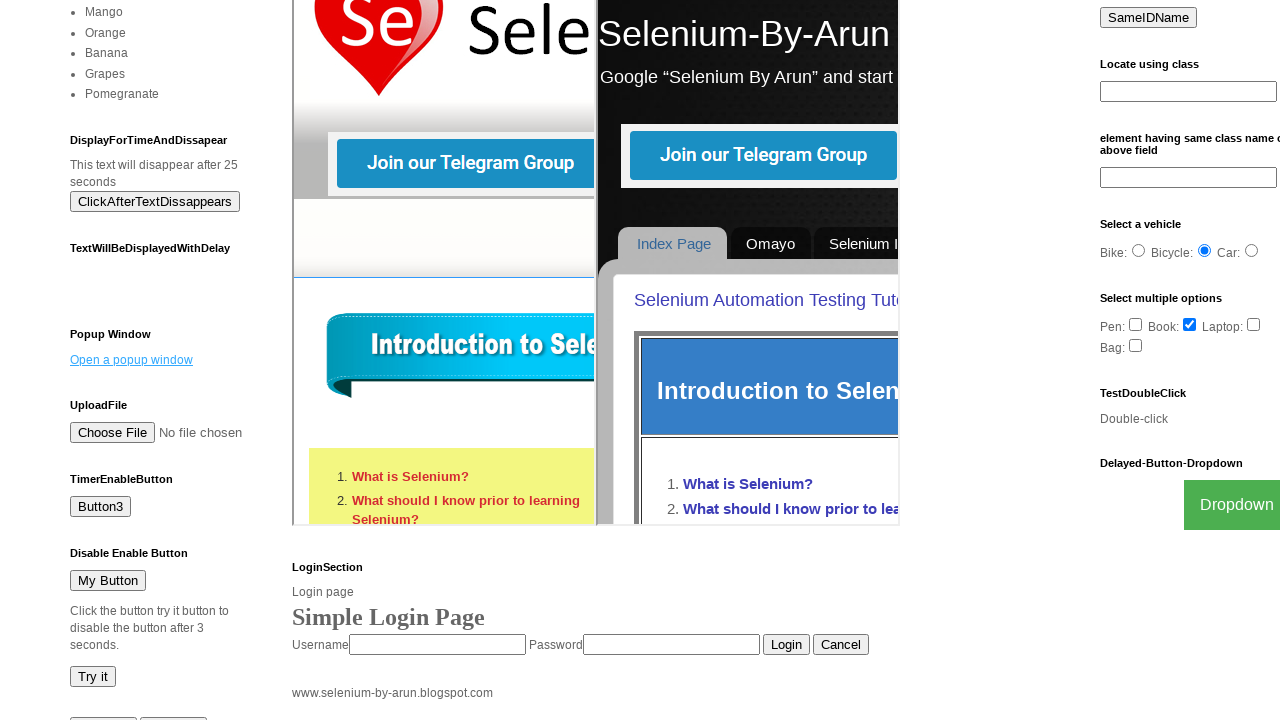

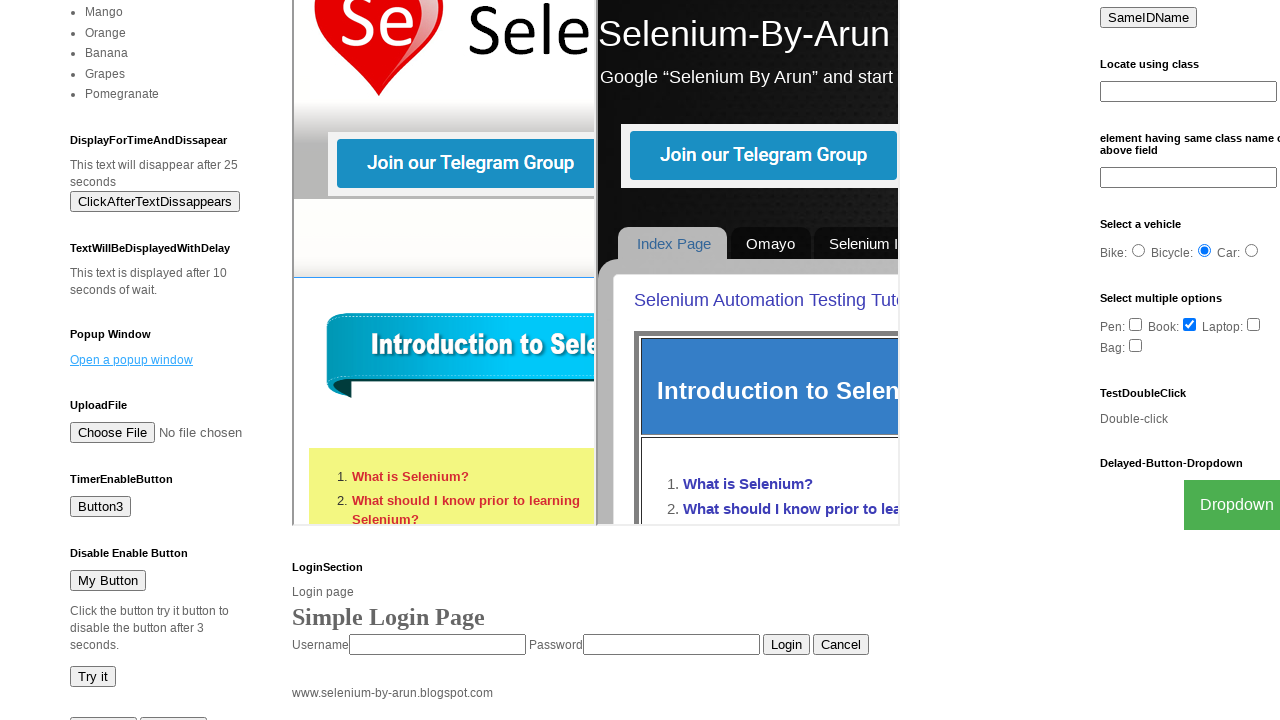